Navigates to cydeo.com and maximizes the browser window

Starting URL: http://cydeo.com

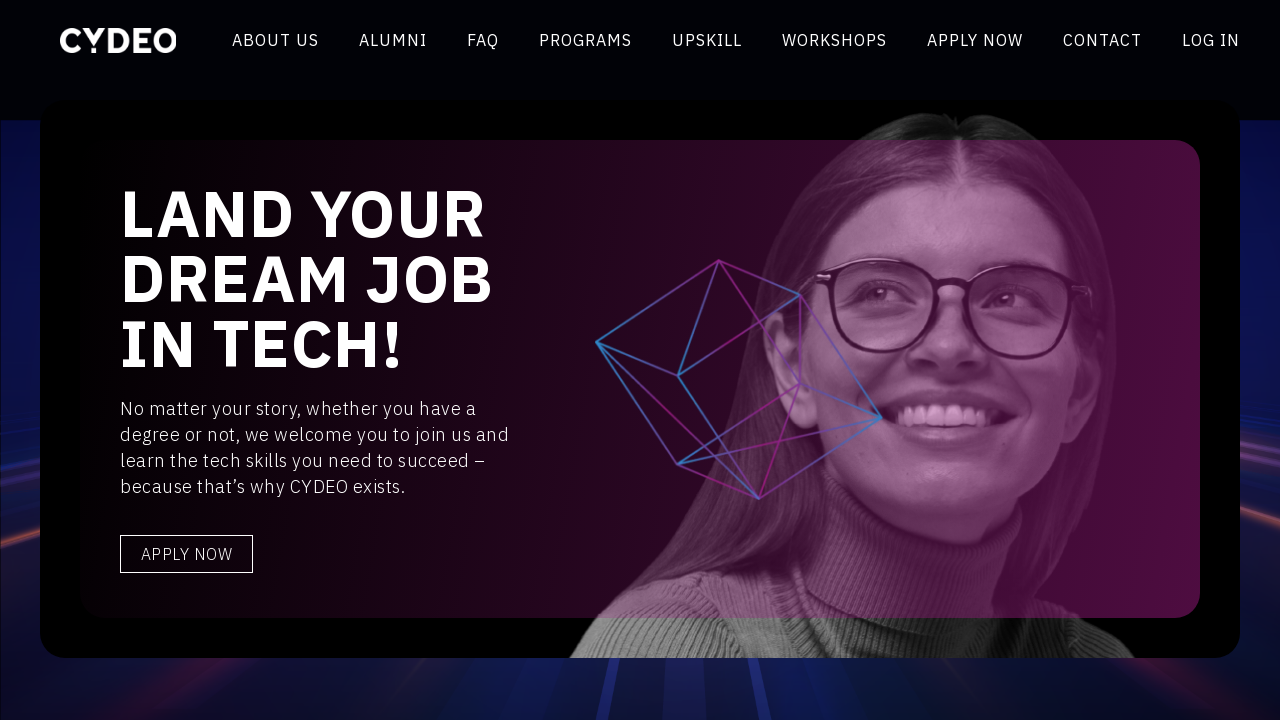

Navigated to http://cydeo.com
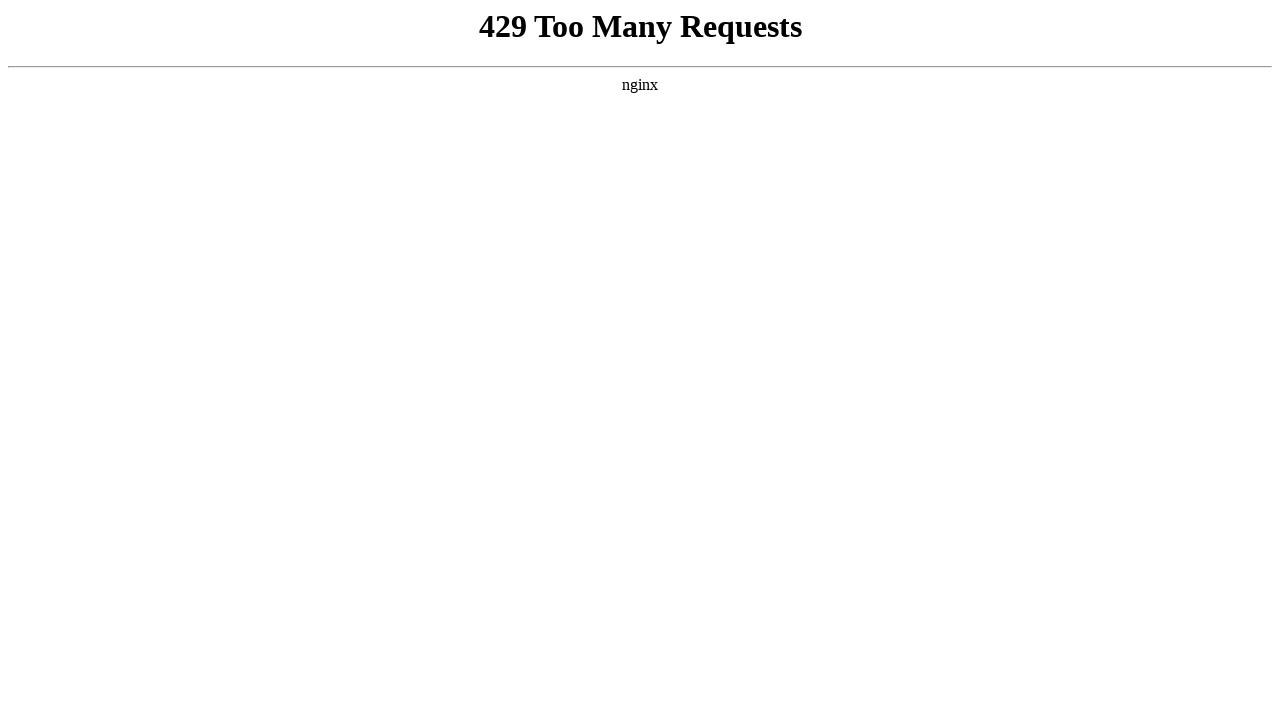

Maximized browser window to full screen
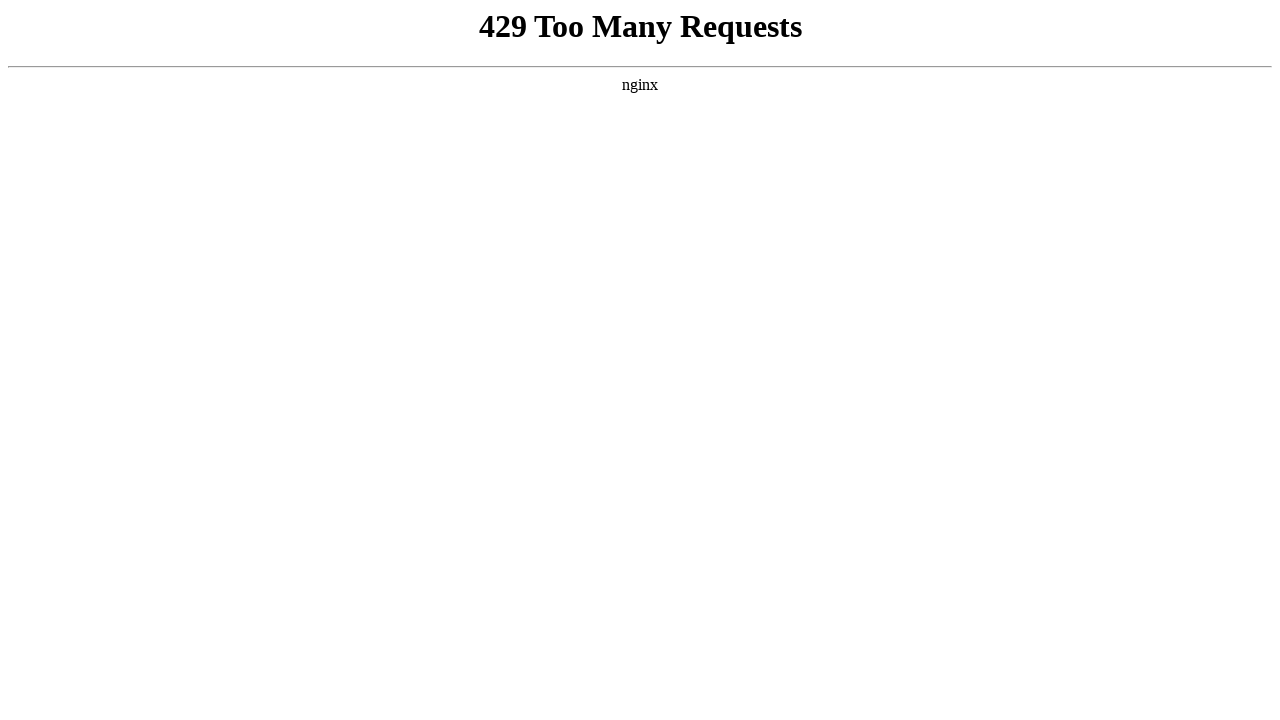

Waited 5 seconds for page to stabilize
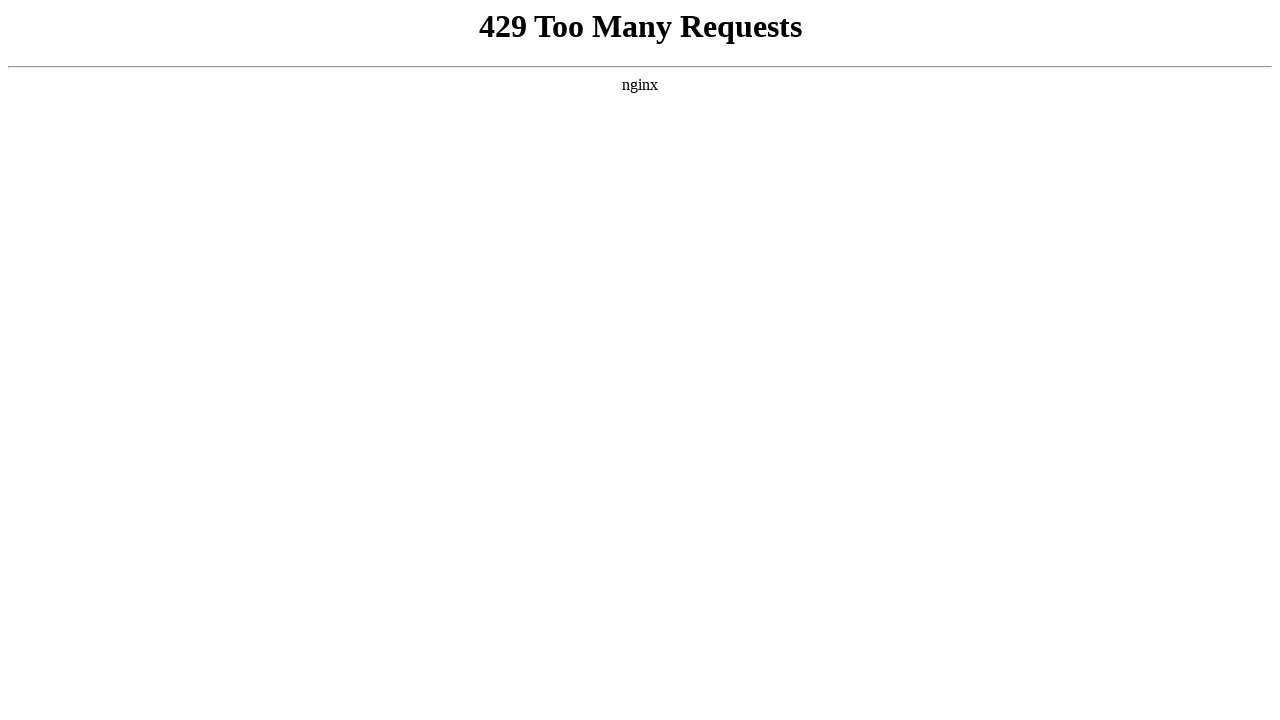

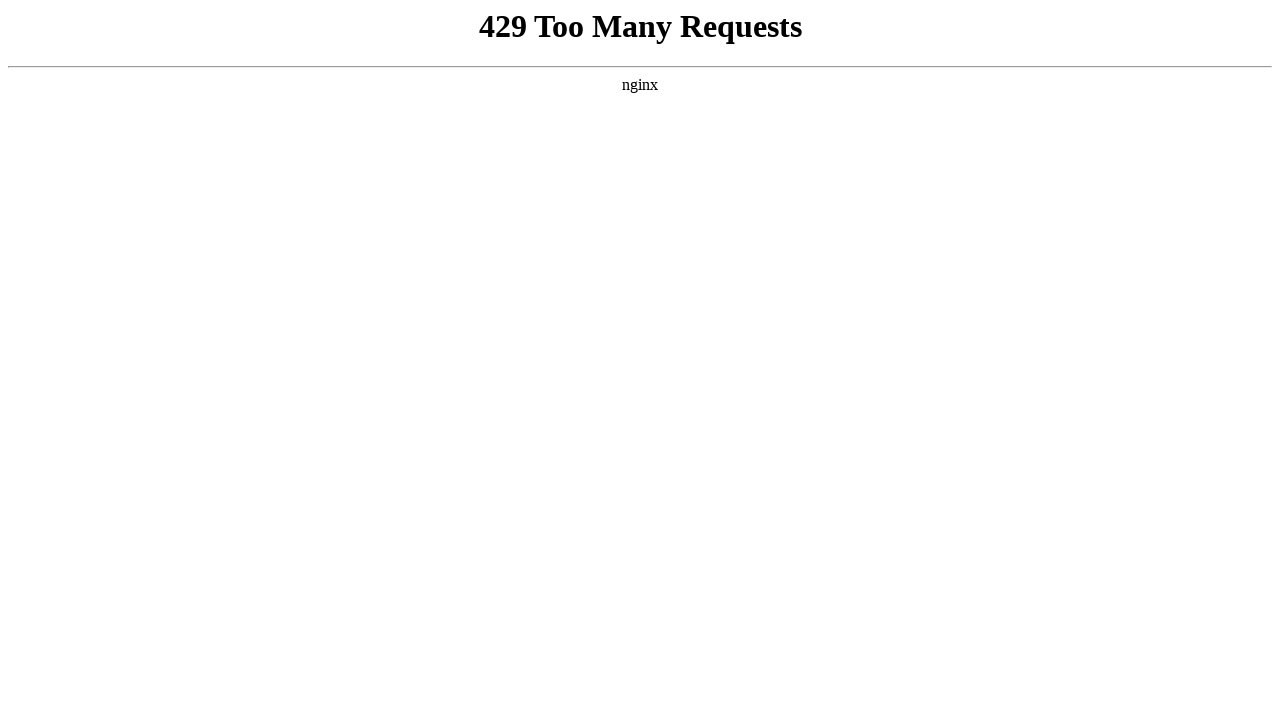